Tests input field functionality on a training ground page by typing text into an input field and verifying the value

Starting URL: https://techstepacademy.com/training-ground/

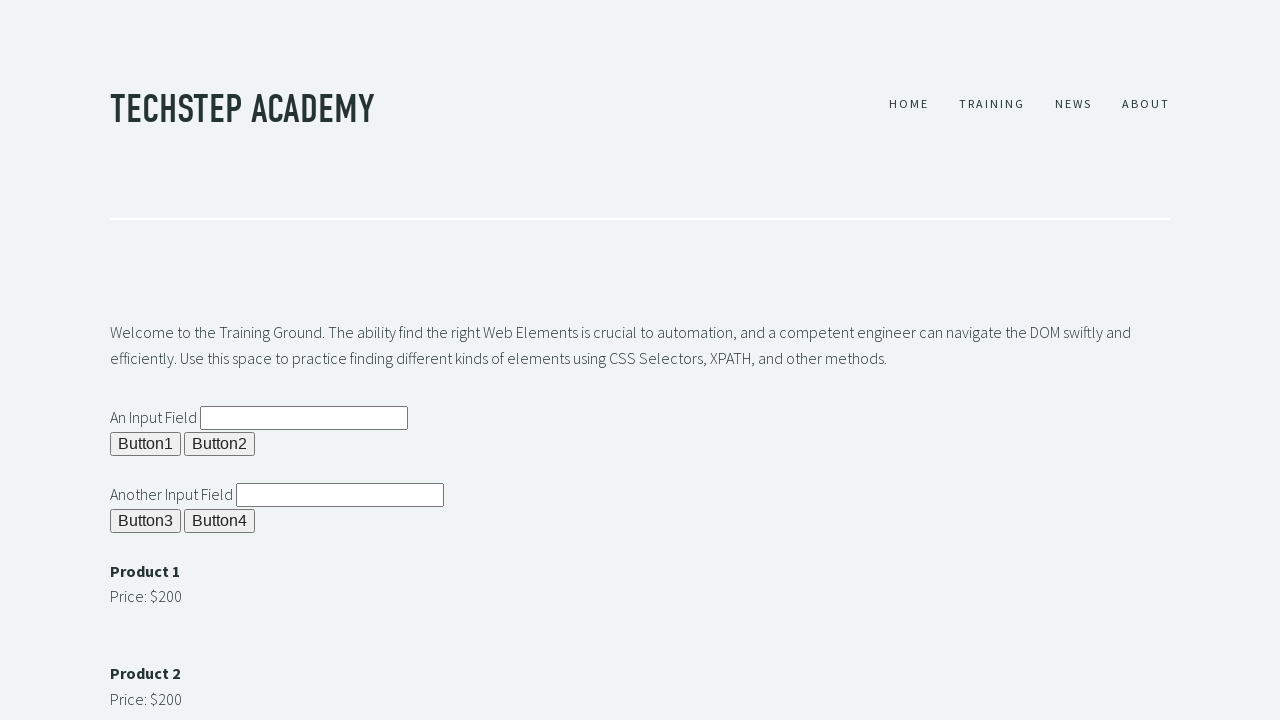

Located input field with id 'ipt1'
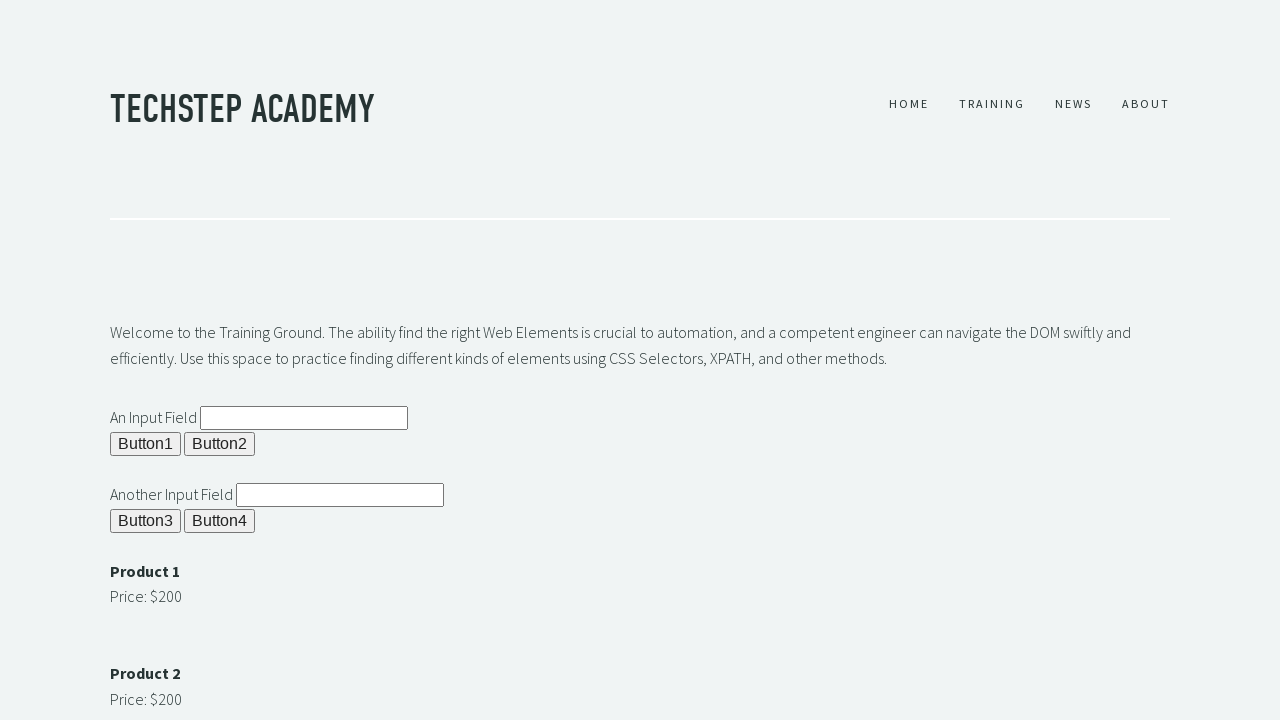

Cleared the input field on #ipt1
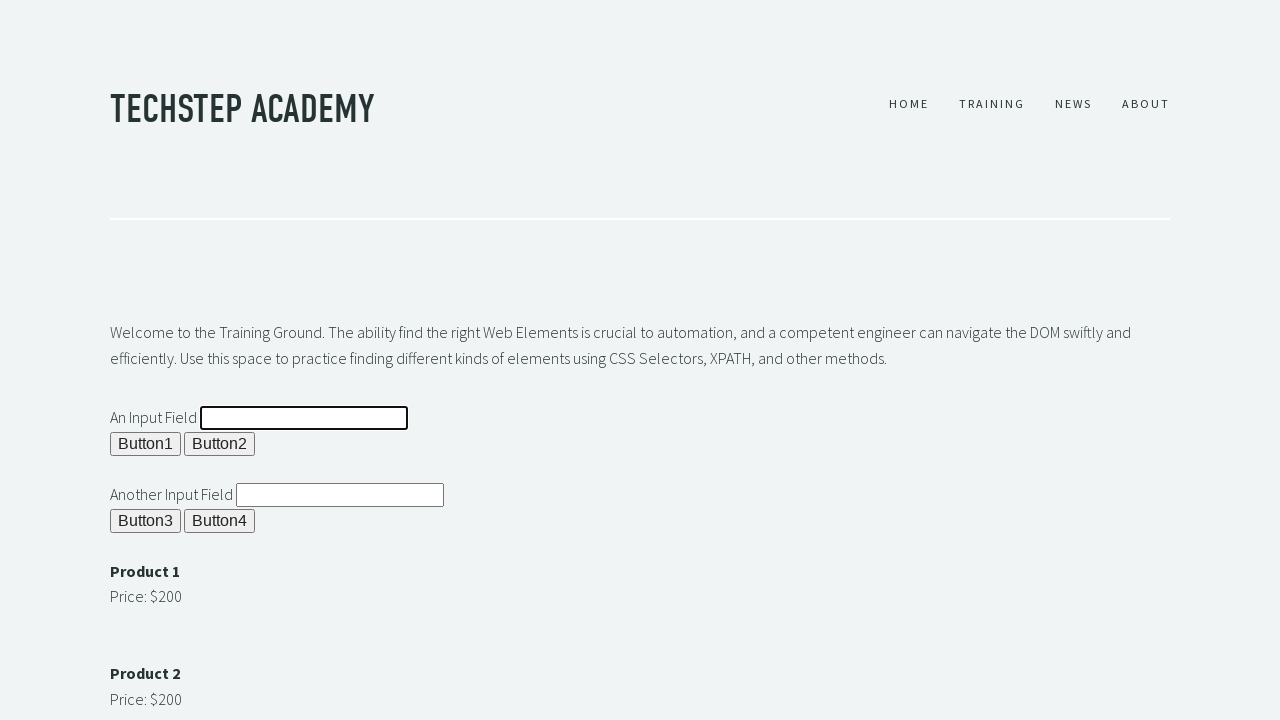

Filled input field with 'test input value' on #ipt1
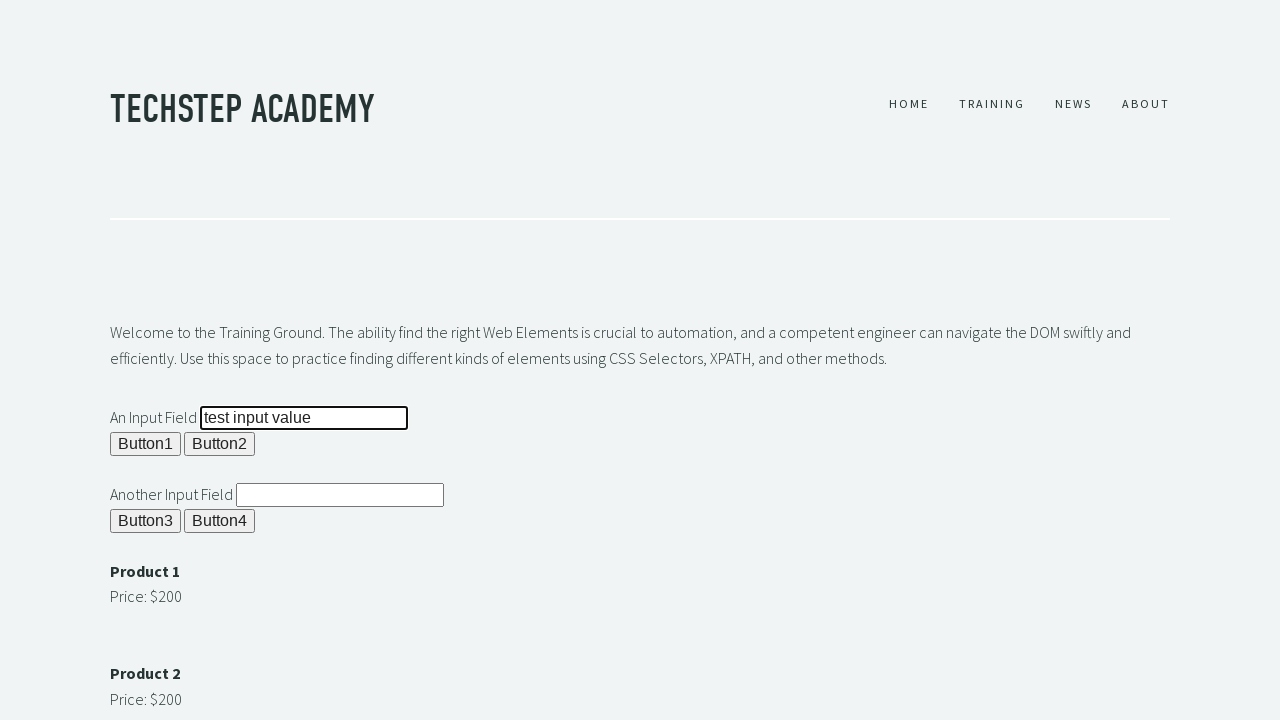

Verified input field contains 'test input value'
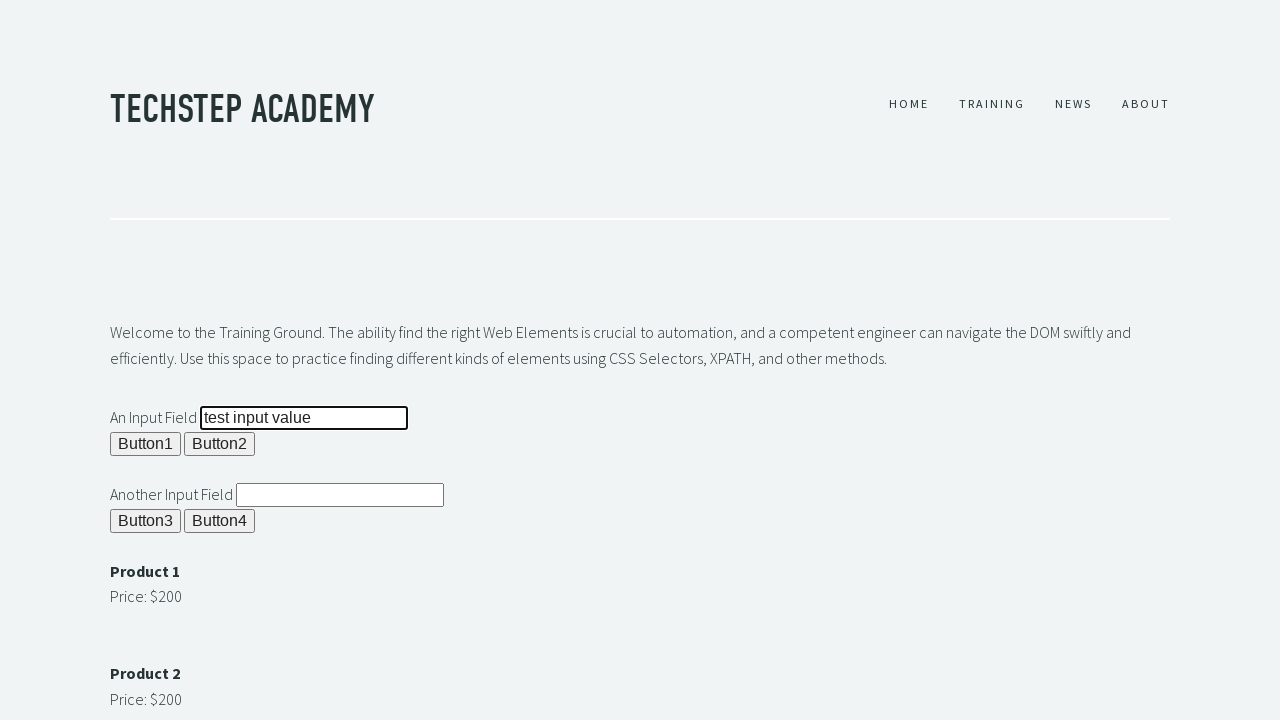

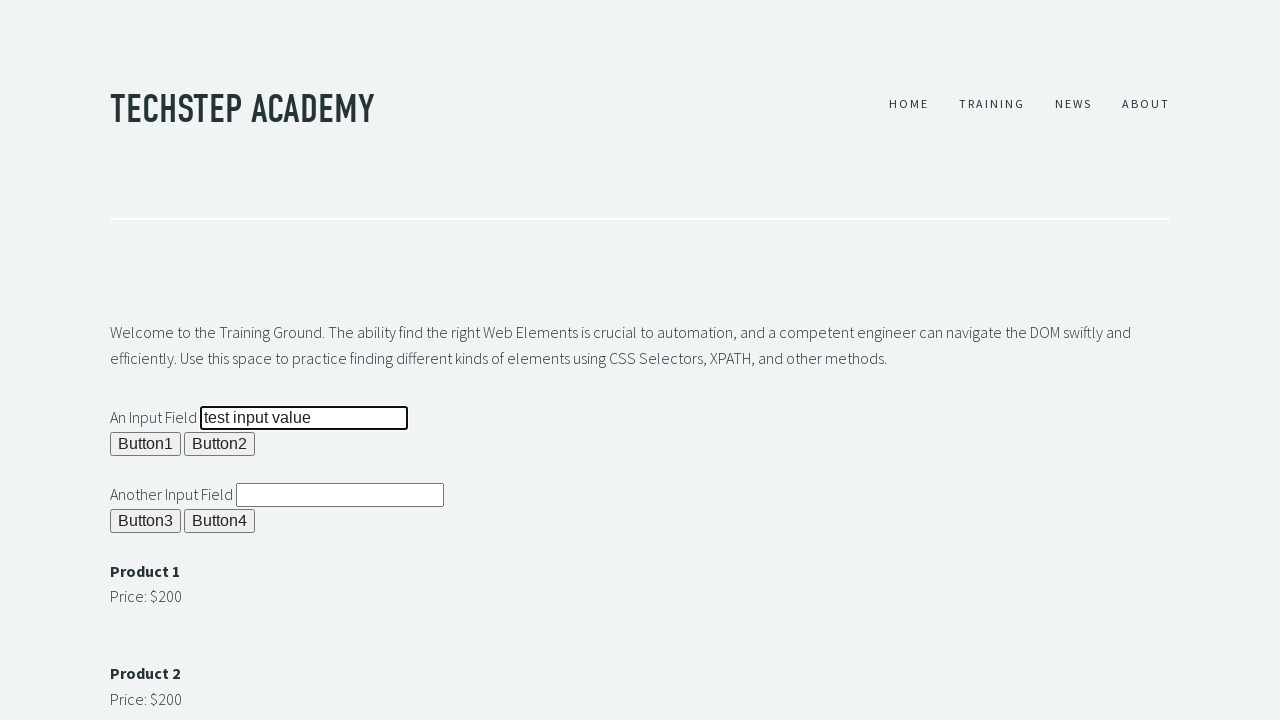